Tests deleting a task by clearing its text during edit

Starting URL: https://todomvc4tasj.herokuapp.com/

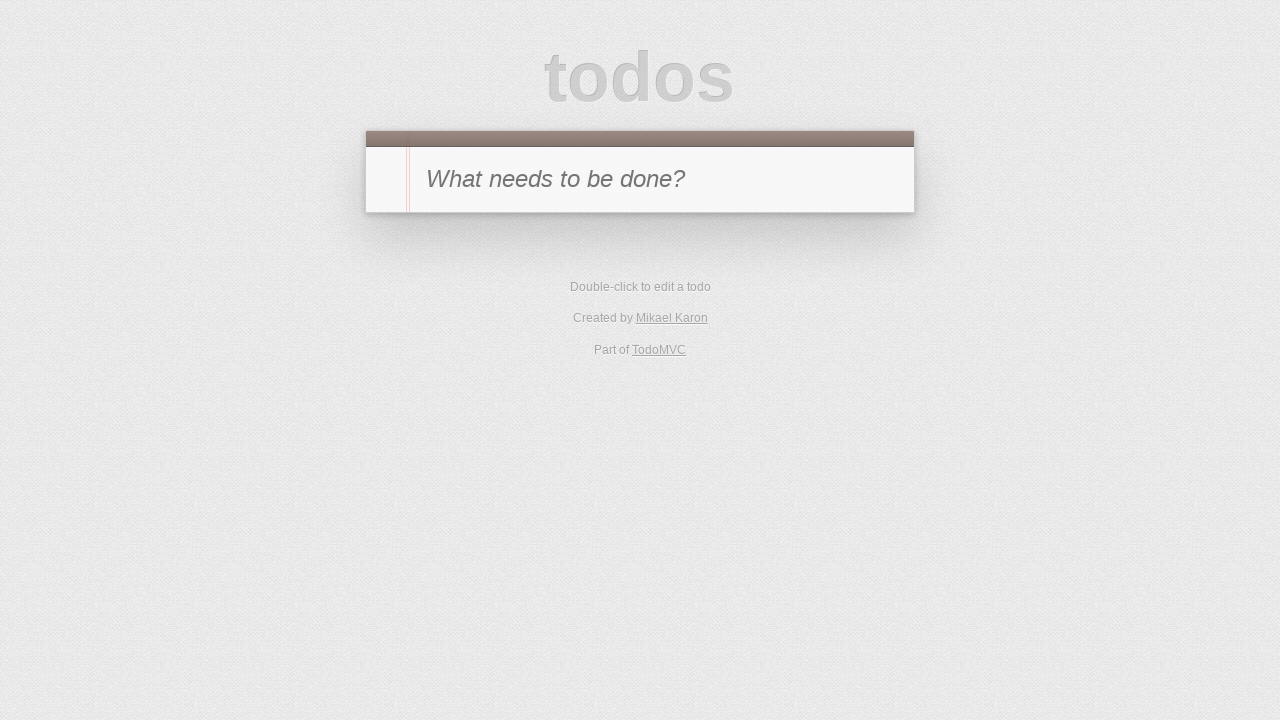

Set up localStorage with a single active task
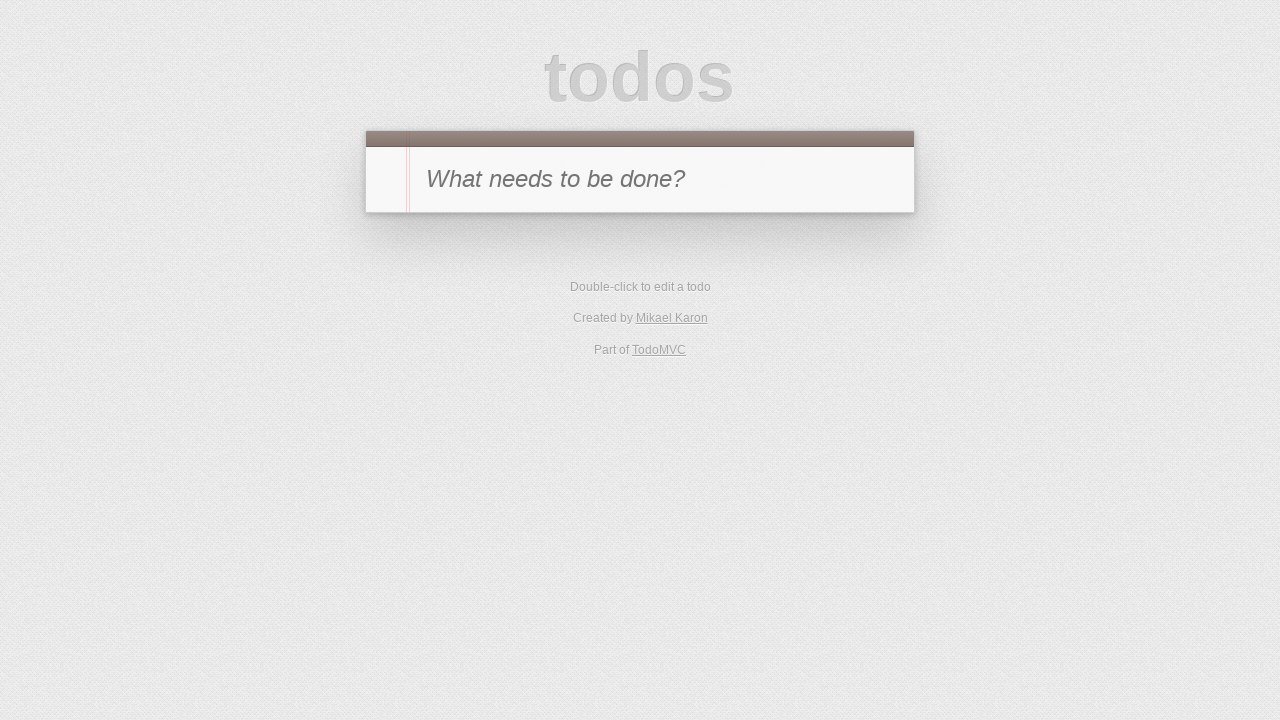

Reloaded page to display the task from localStorage
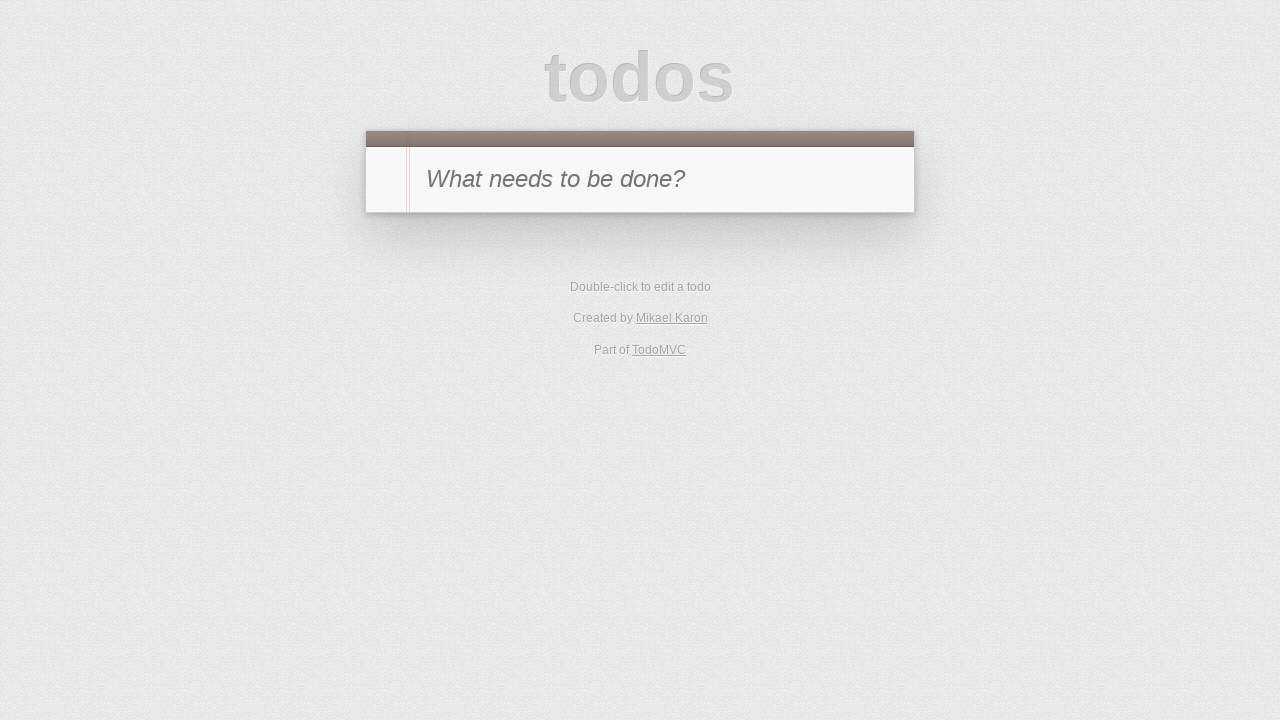

Double-clicked task to enter edit mode at (640, 242) on #todo-list li:has-text('1')
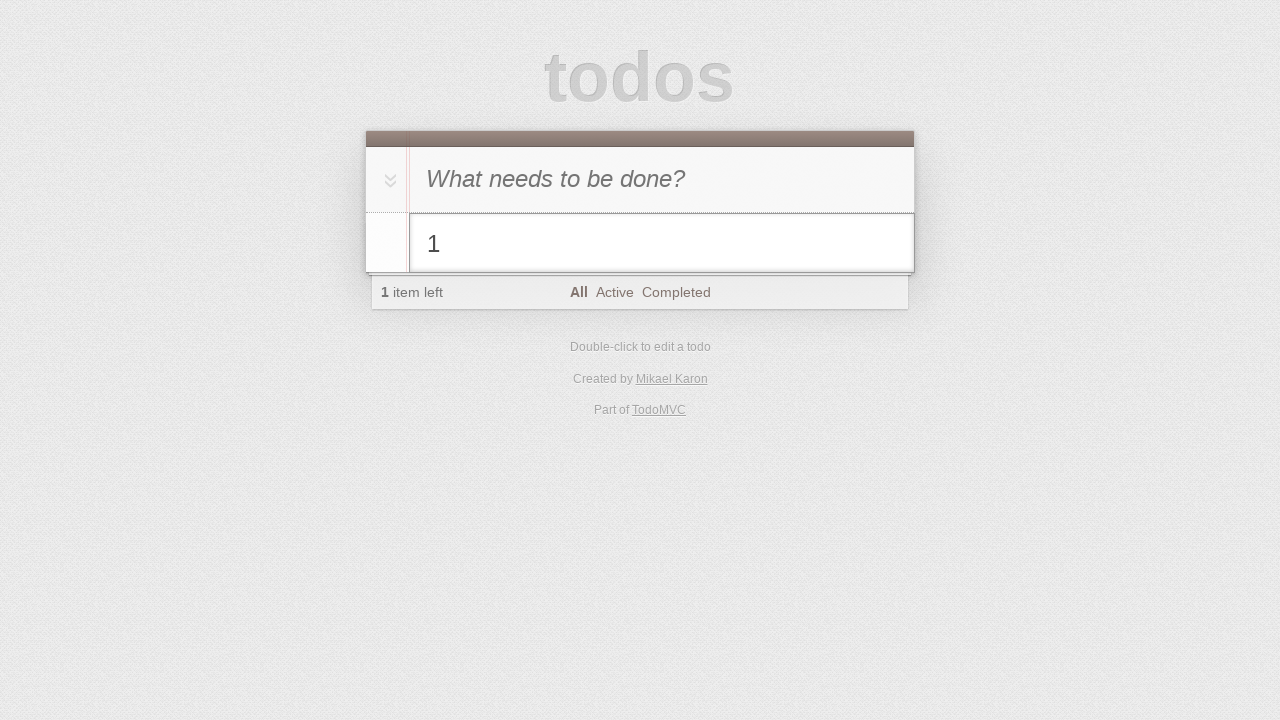

Cleared all text from the edit field on #todo-list li.editing .edit
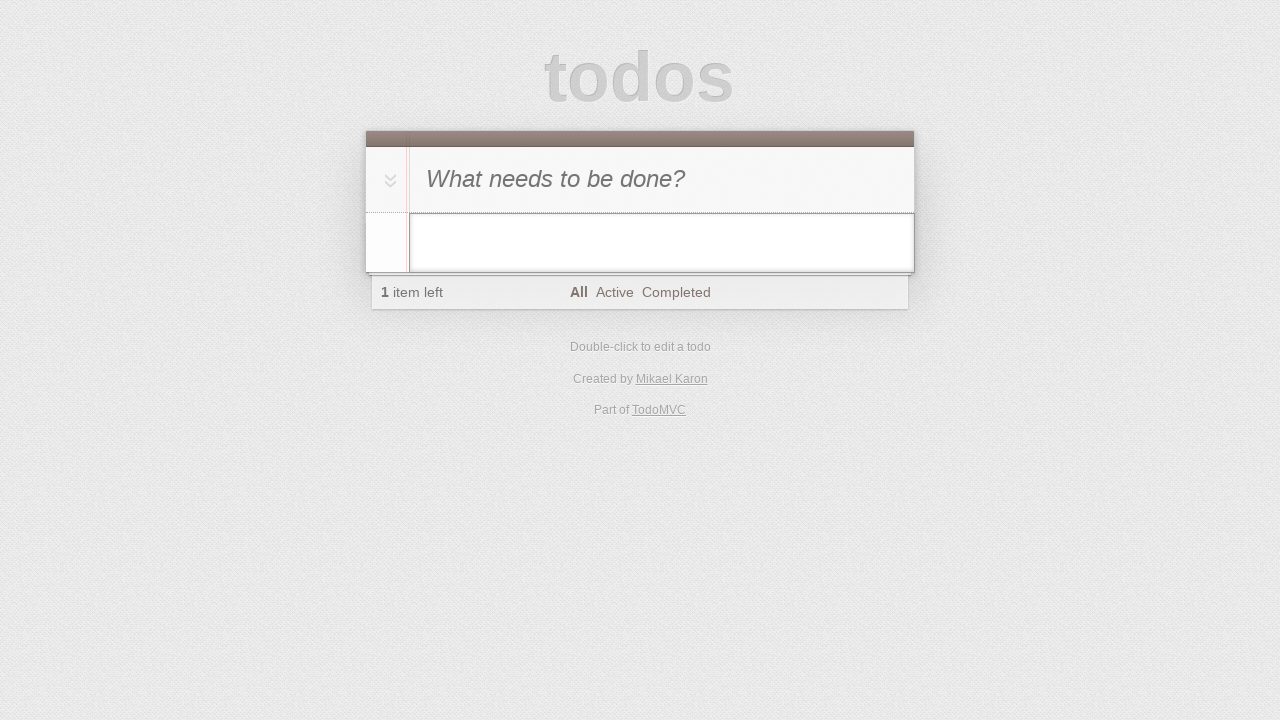

Pressed Enter to confirm edit and delete the task on #todo-list li.editing .edit
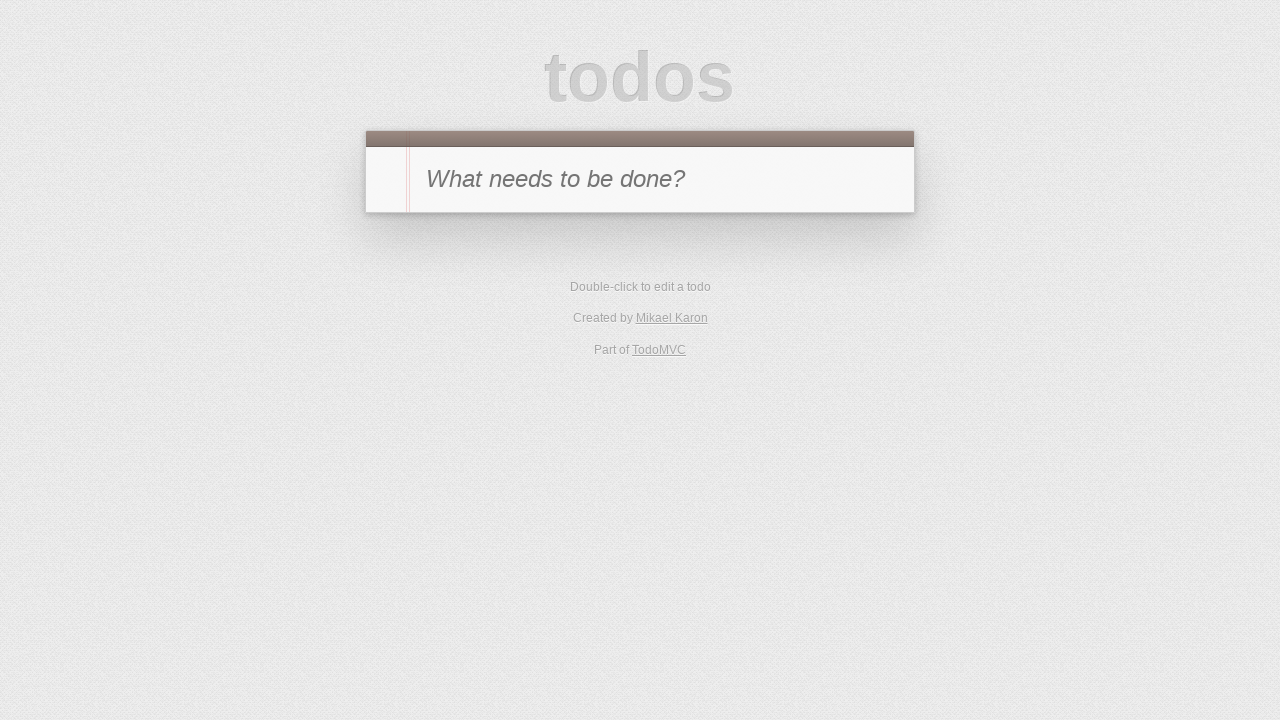

Verified task was deleted - no items visible in todo list
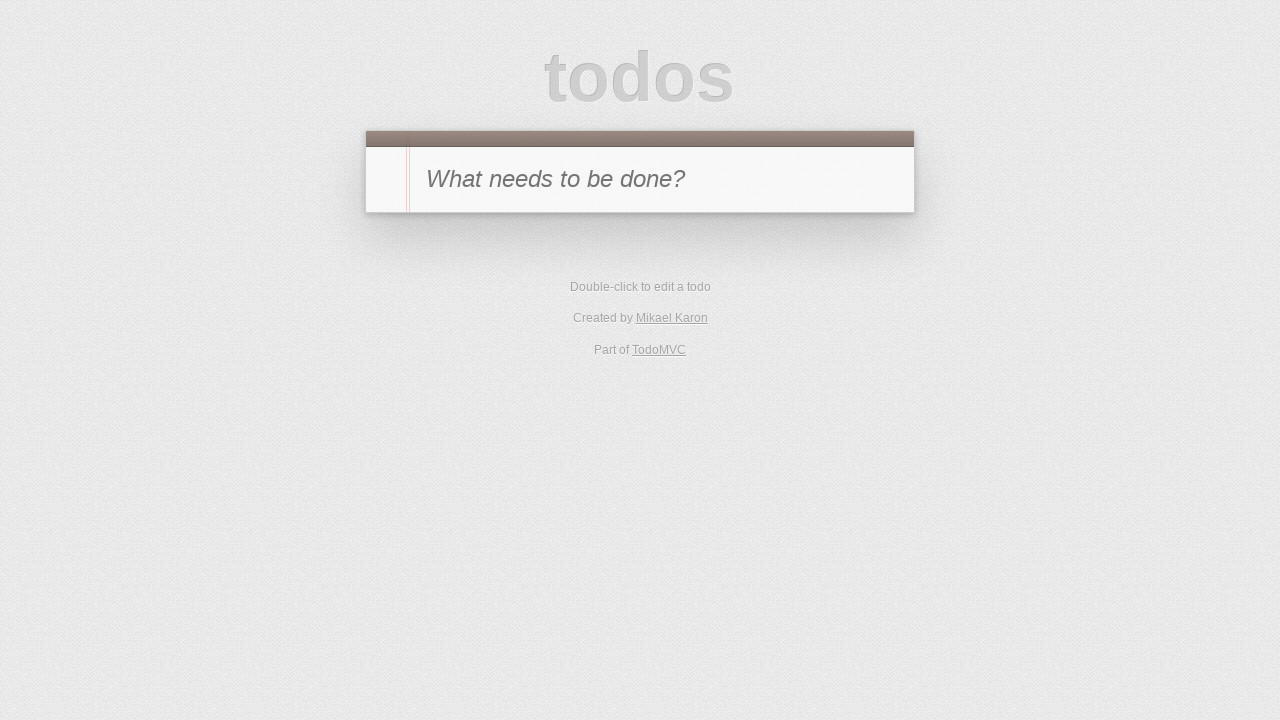

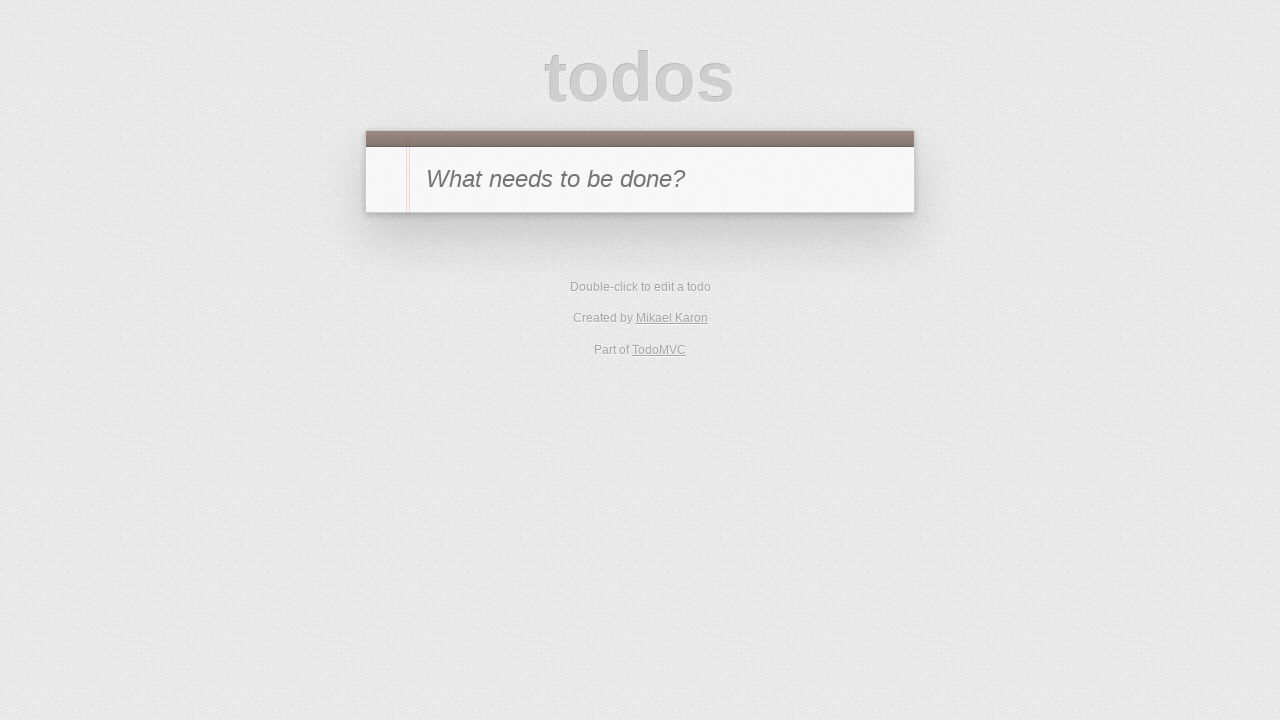